Tests that edits are saved when the input loses focus (blur event)

Starting URL: https://demo.playwright.dev/todomvc

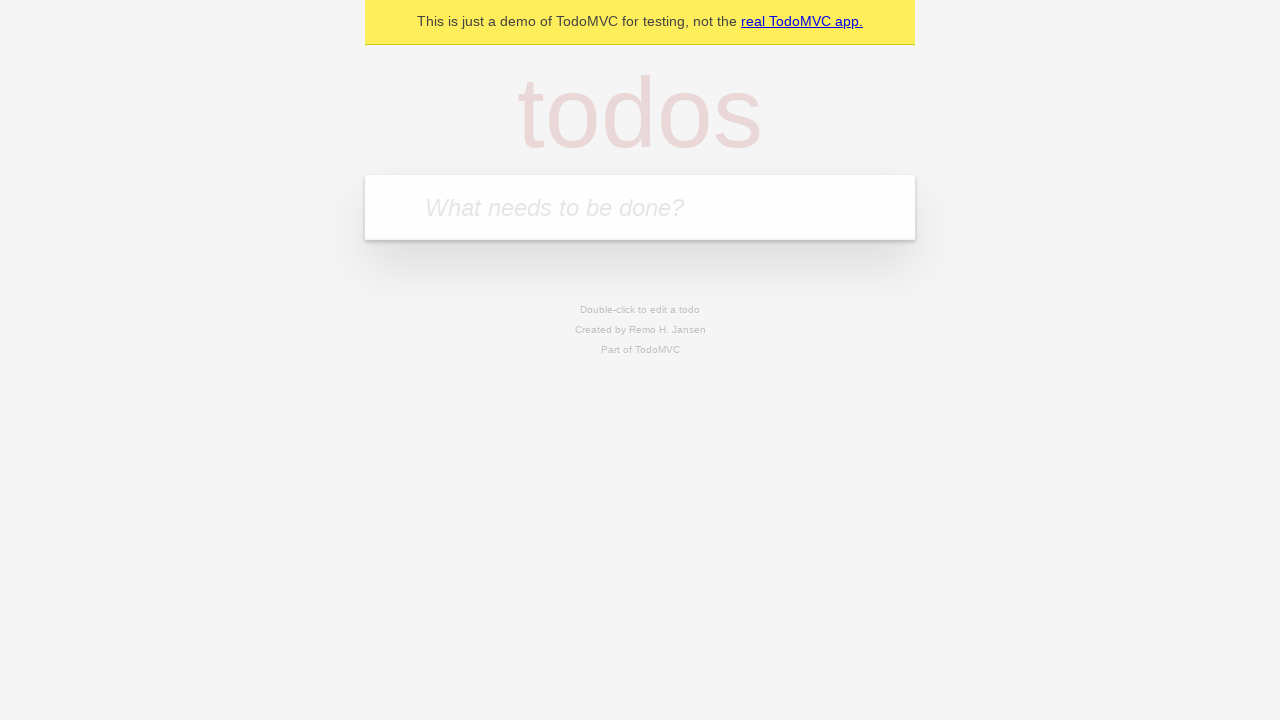

Filled first todo input with 'buy some cheese' on .new-todo
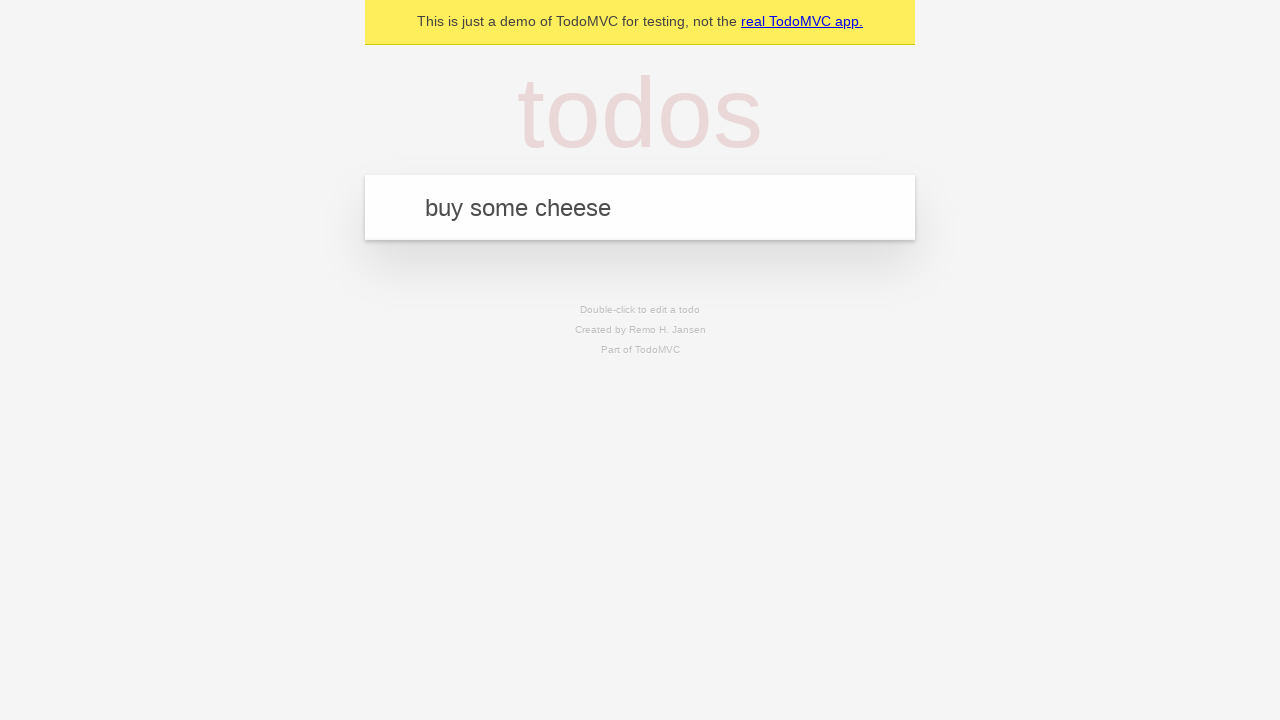

Pressed Enter to create first todo on .new-todo
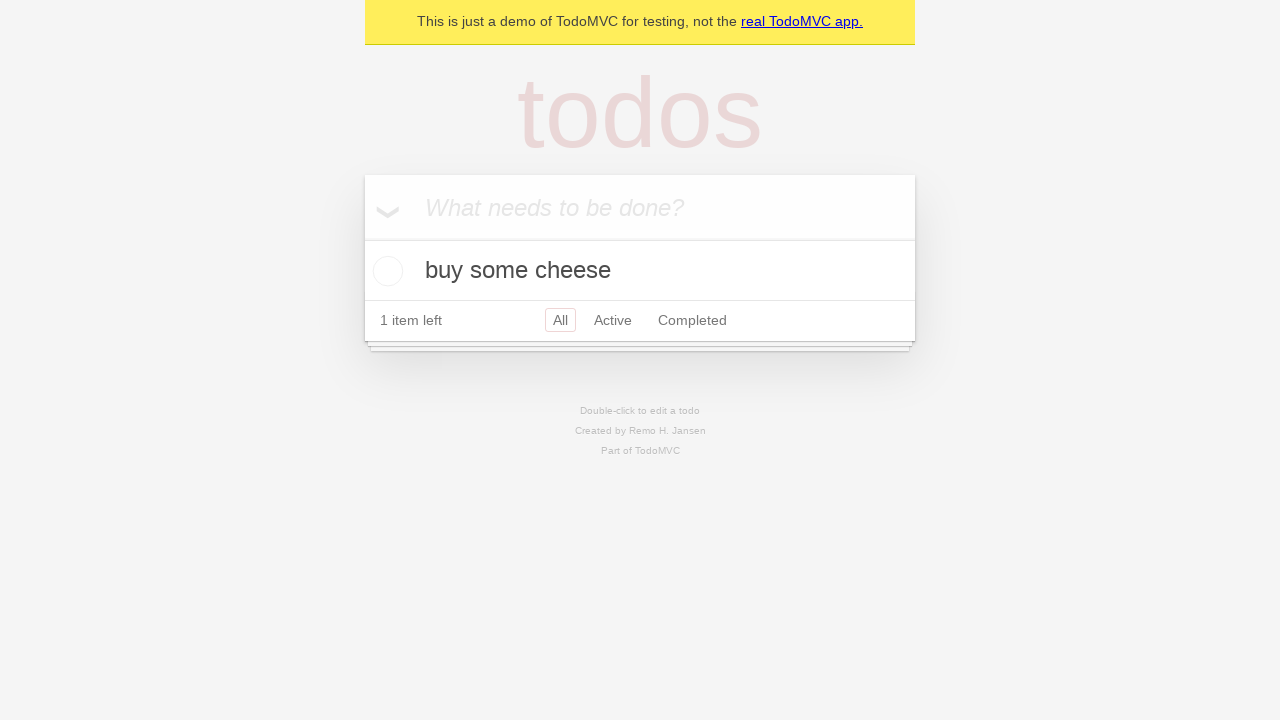

Filled second todo input with 'feed the cat' on .new-todo
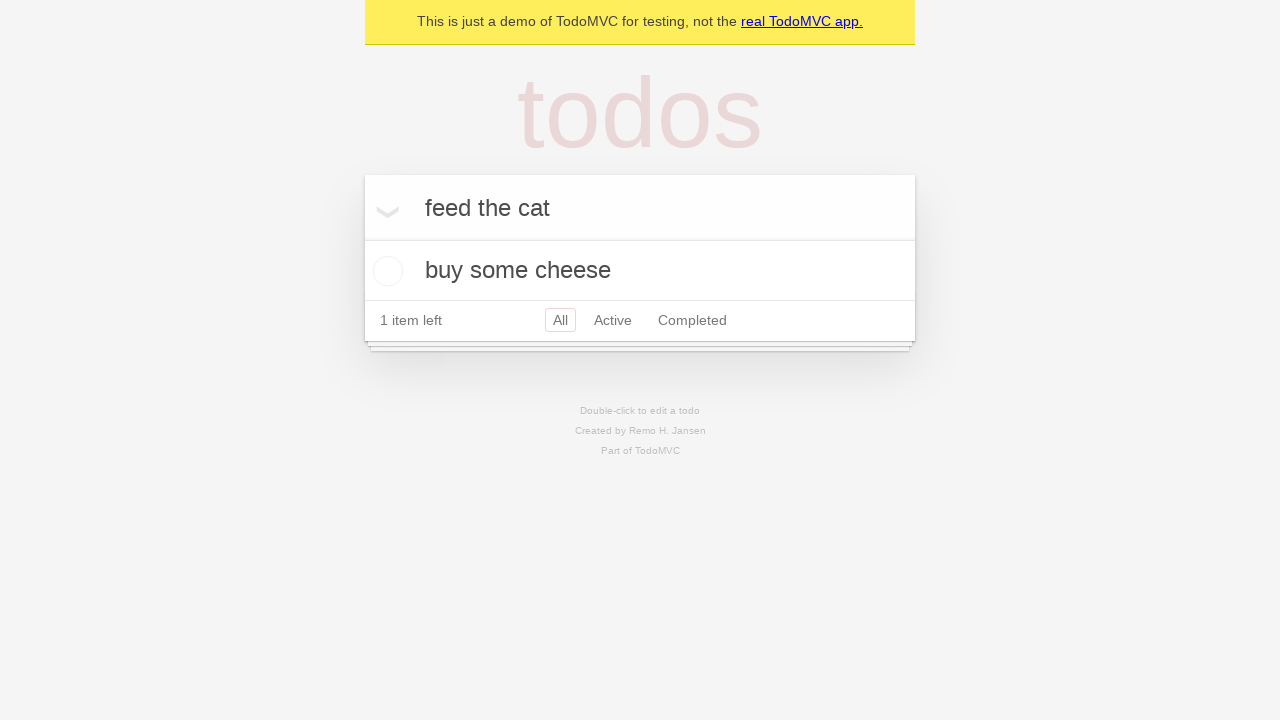

Pressed Enter to create second todo on .new-todo
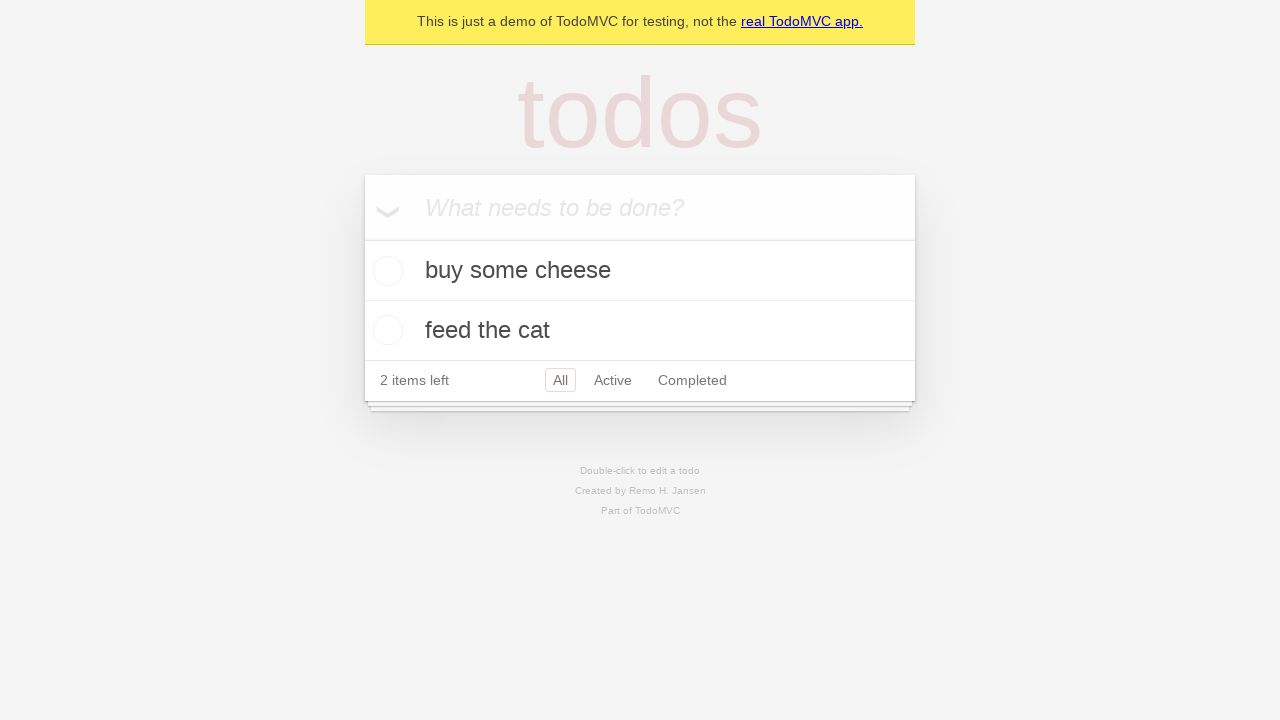

Filled third todo input with 'book a doctors appointment' on .new-todo
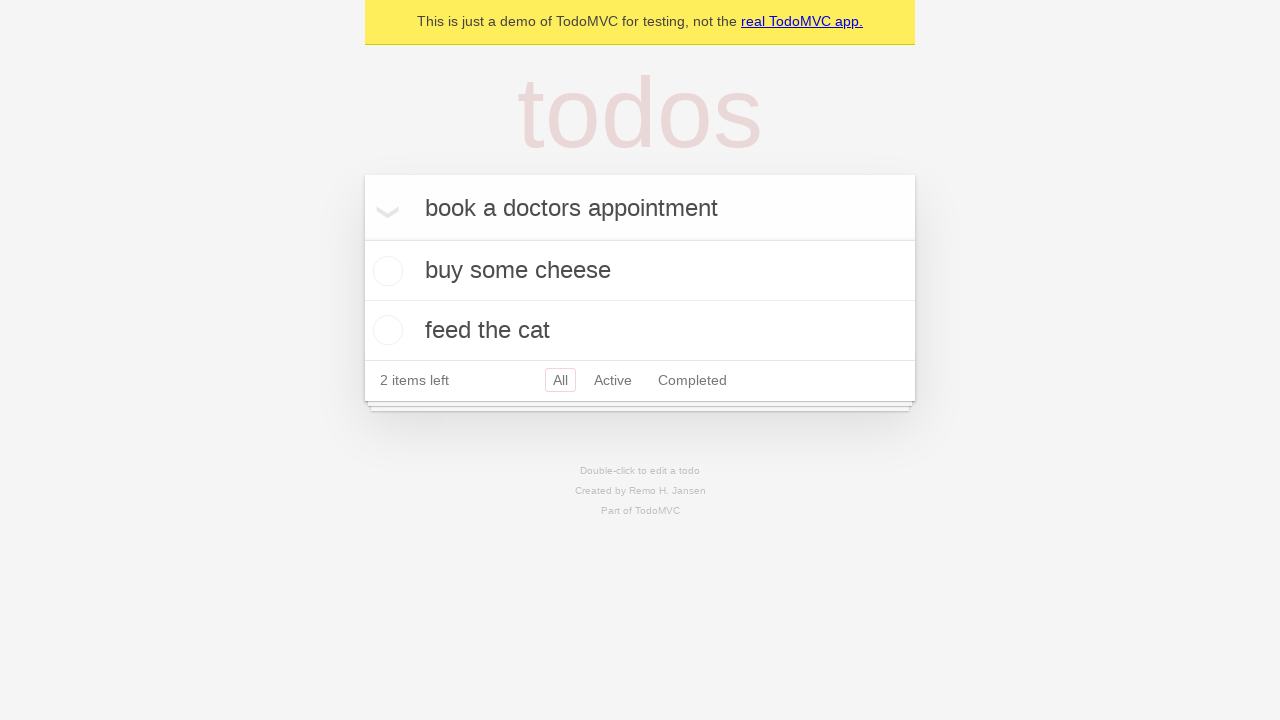

Pressed Enter to create third todo on .new-todo
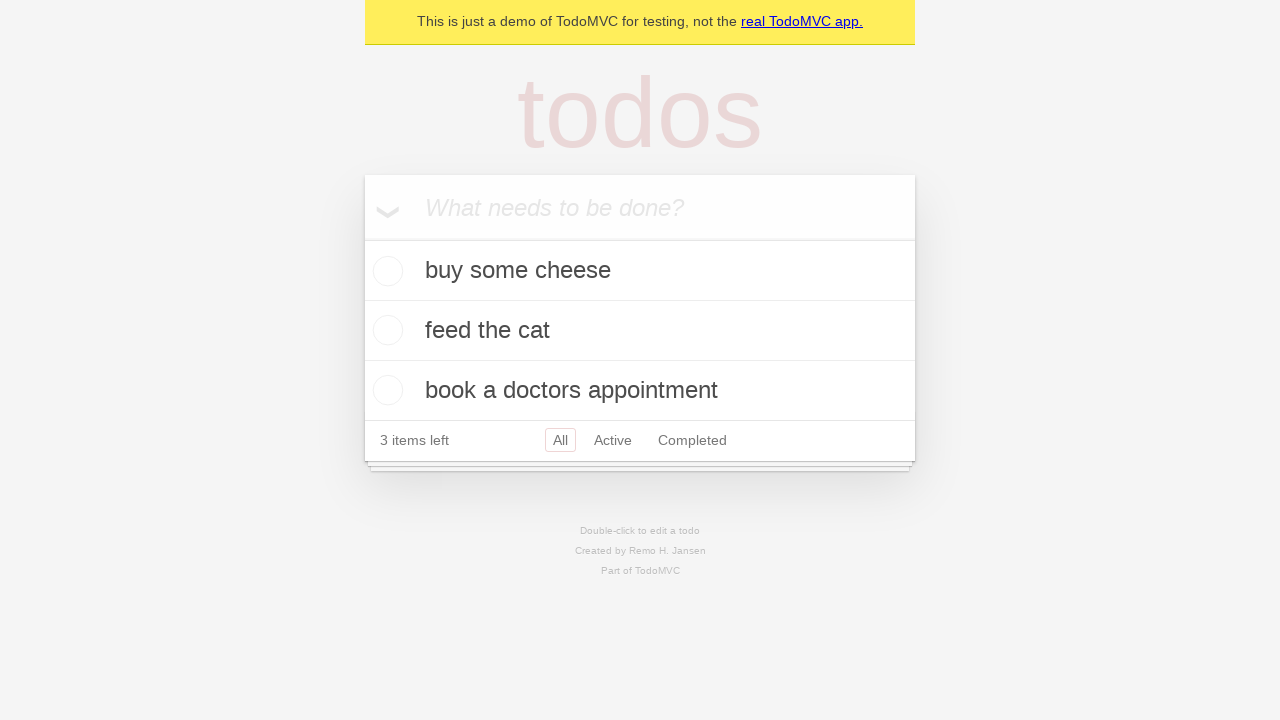

Waited for all three todos to appear in the list
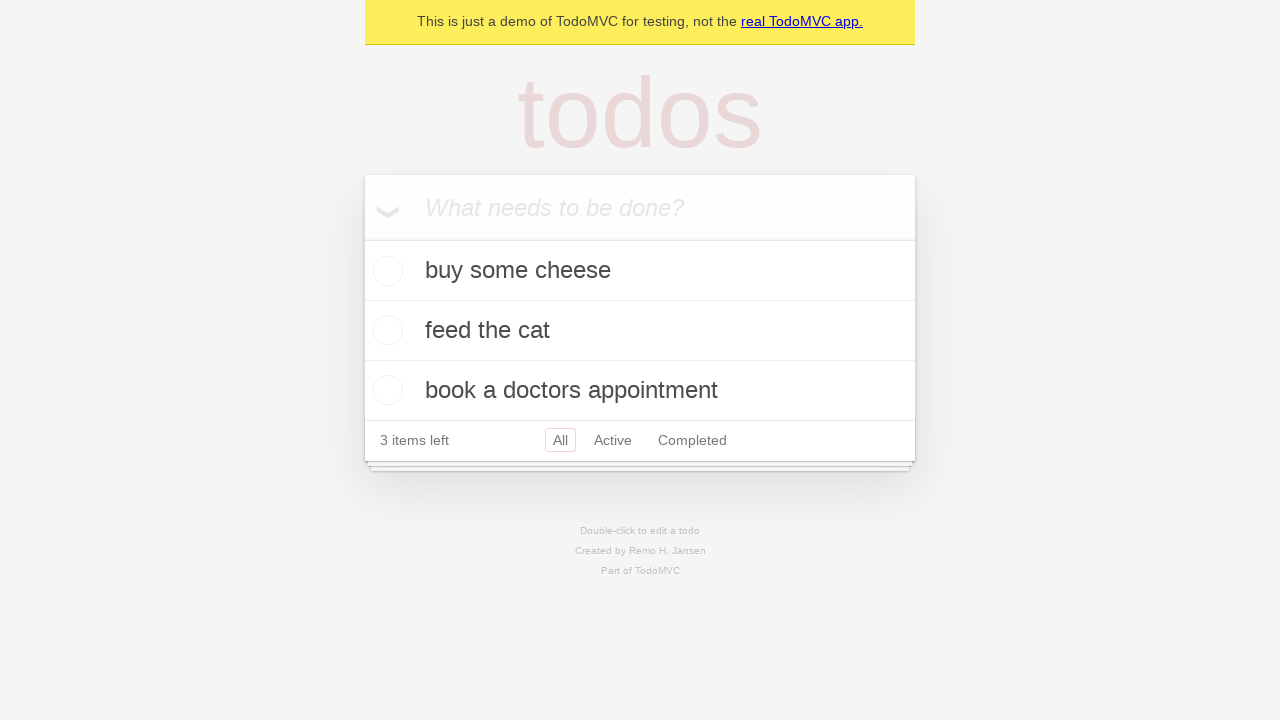

Double-clicked the second todo to enter edit mode at (640, 331) on .todo-list li >> nth=1
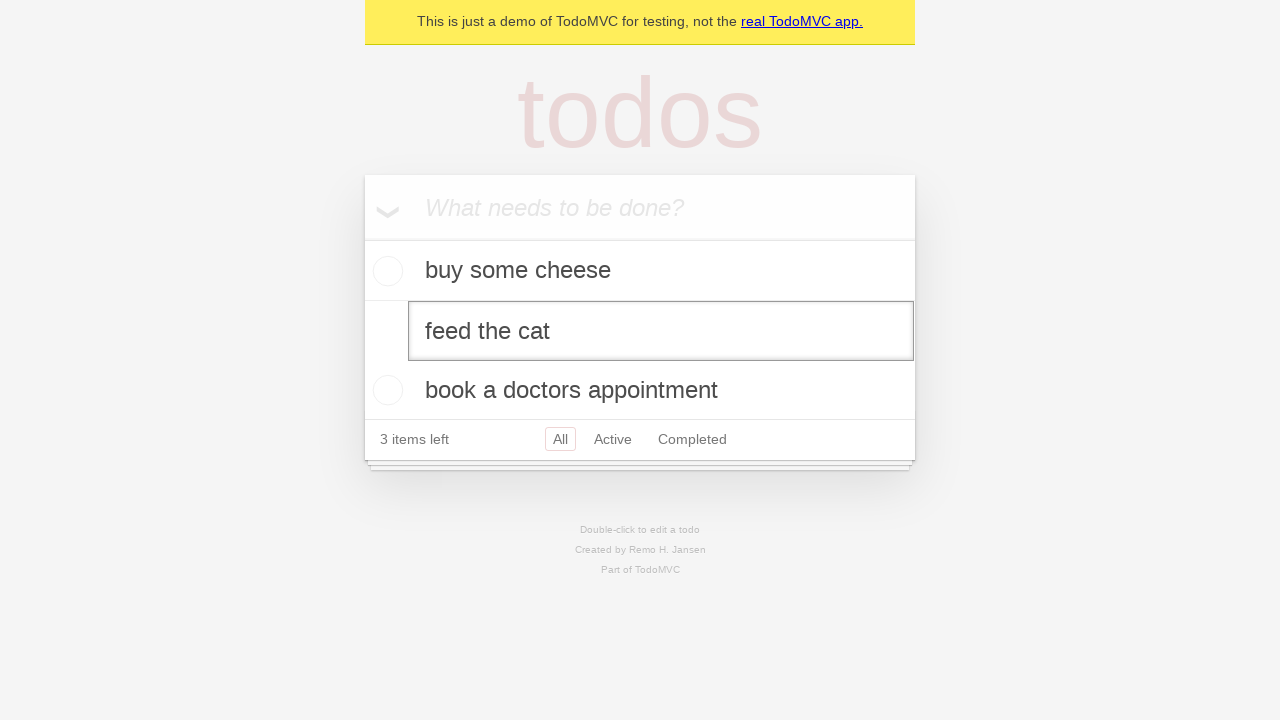

Filled the edit input with 'buy some sausages' on .todo-list li >> nth=1 >> .edit
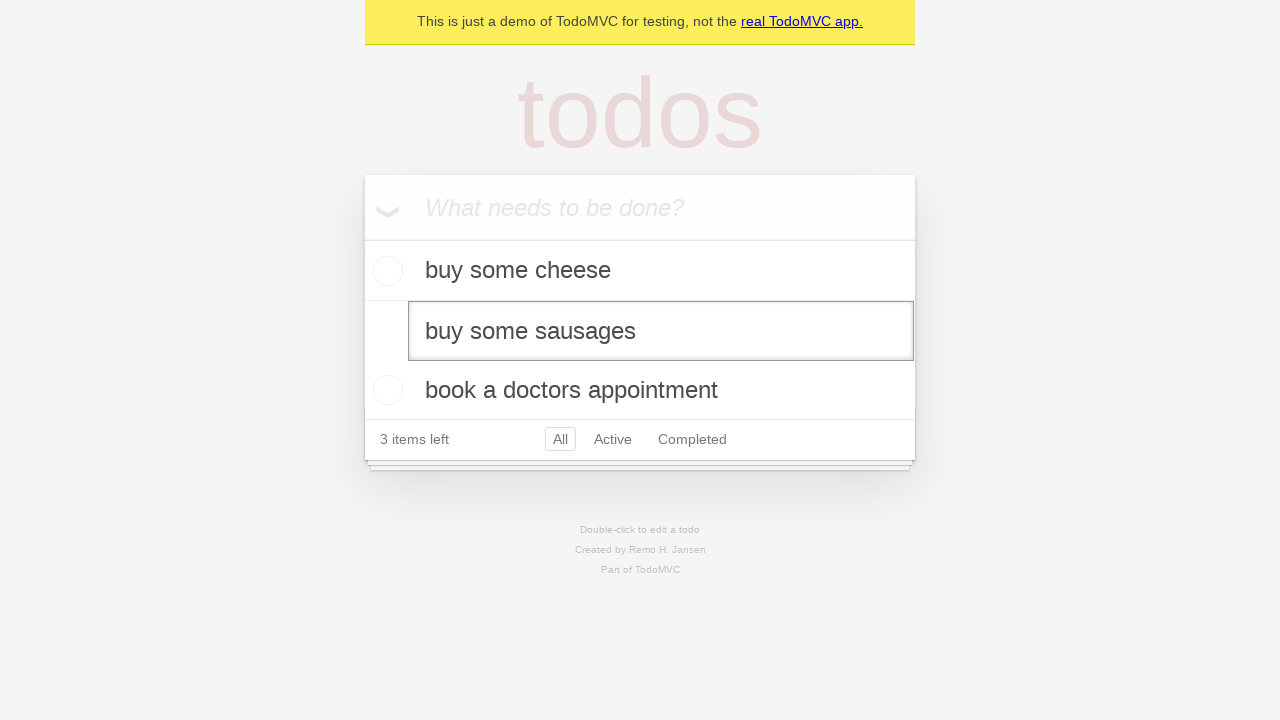

Dispatched blur event to save the edited todo
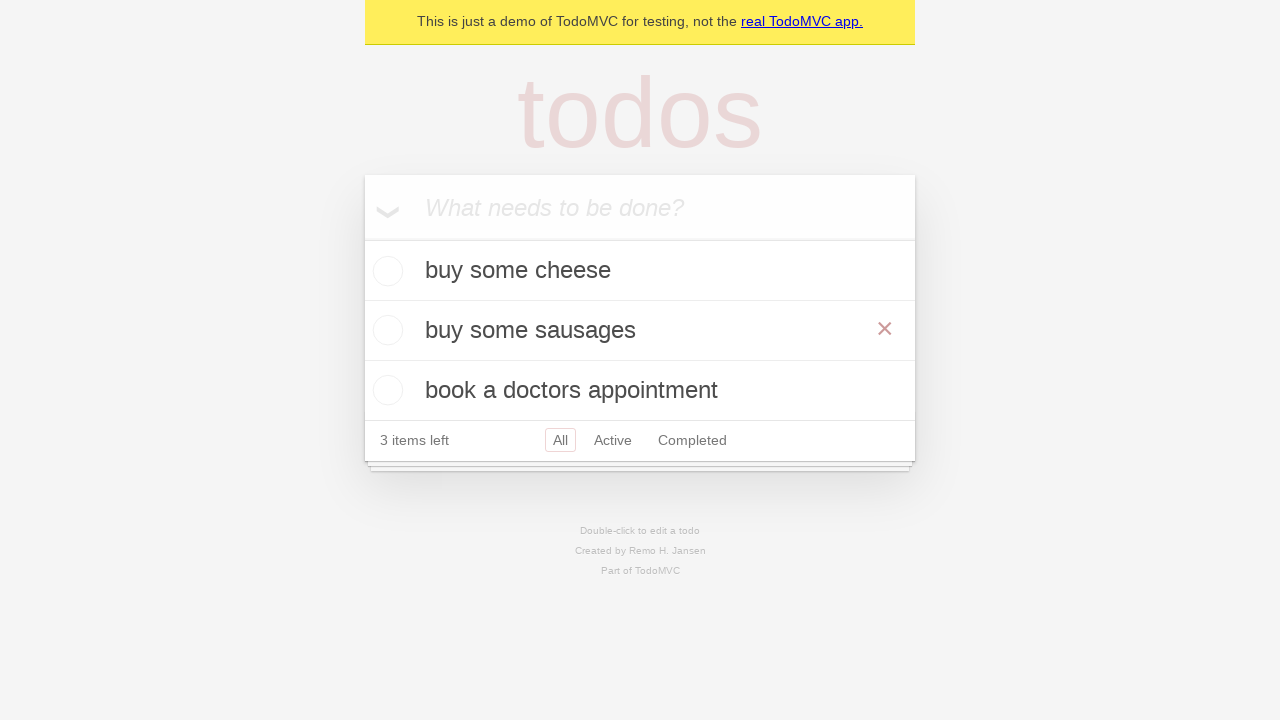

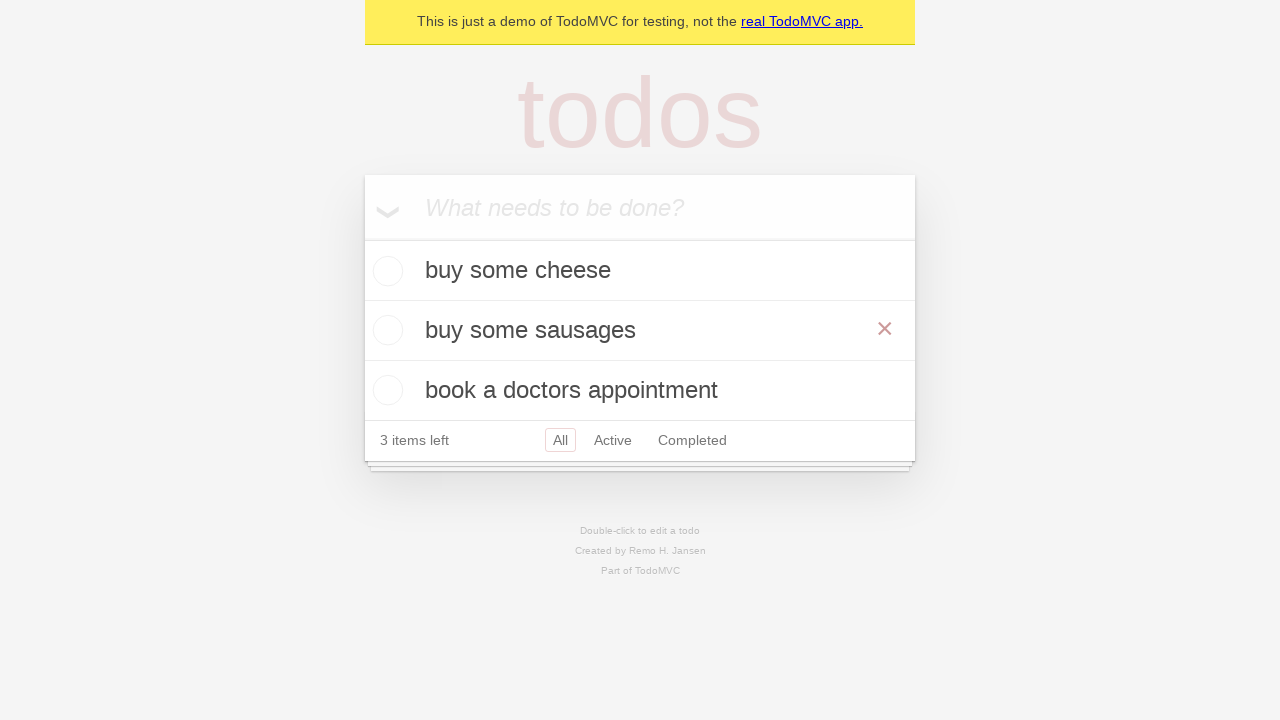